Tests FAQ accordion item 7 by scrolling to bottom, clicking the question, and verifying the answer about delivery to Moscow Oblast

Starting URL: https://qa-scooter.praktikum-services.ru/

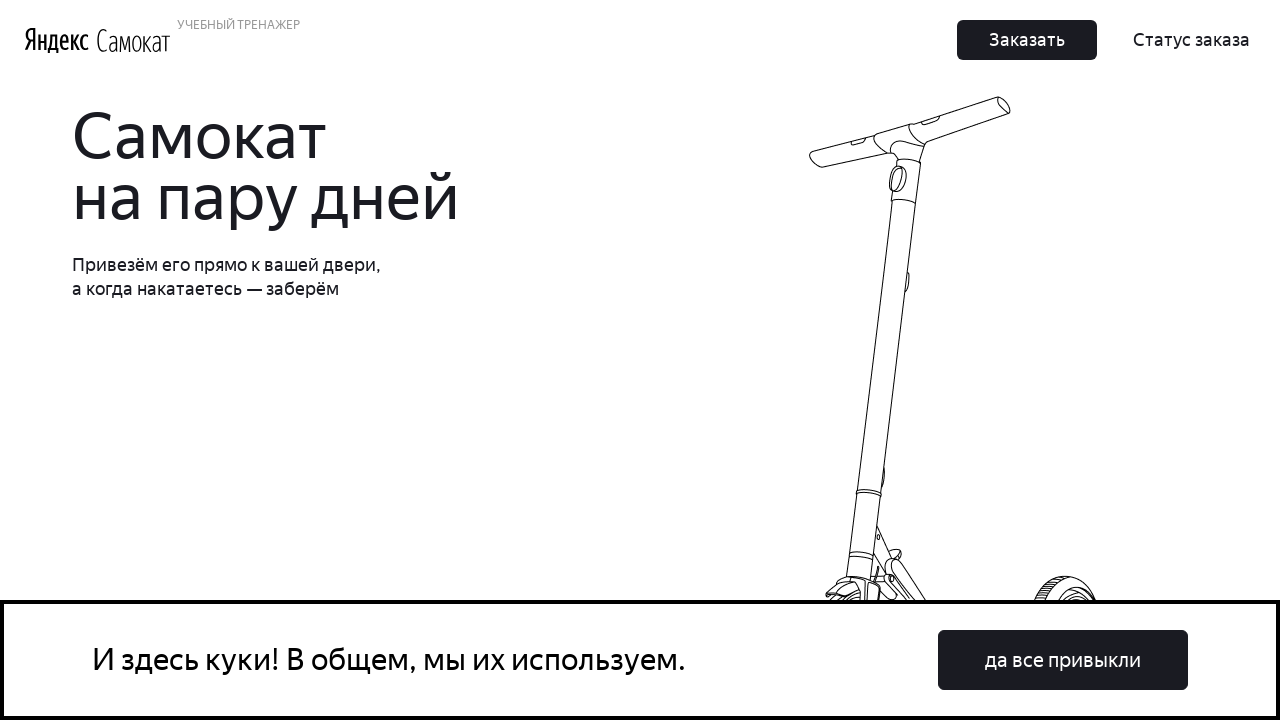

Scrolled to bottom of page to reveal FAQ section
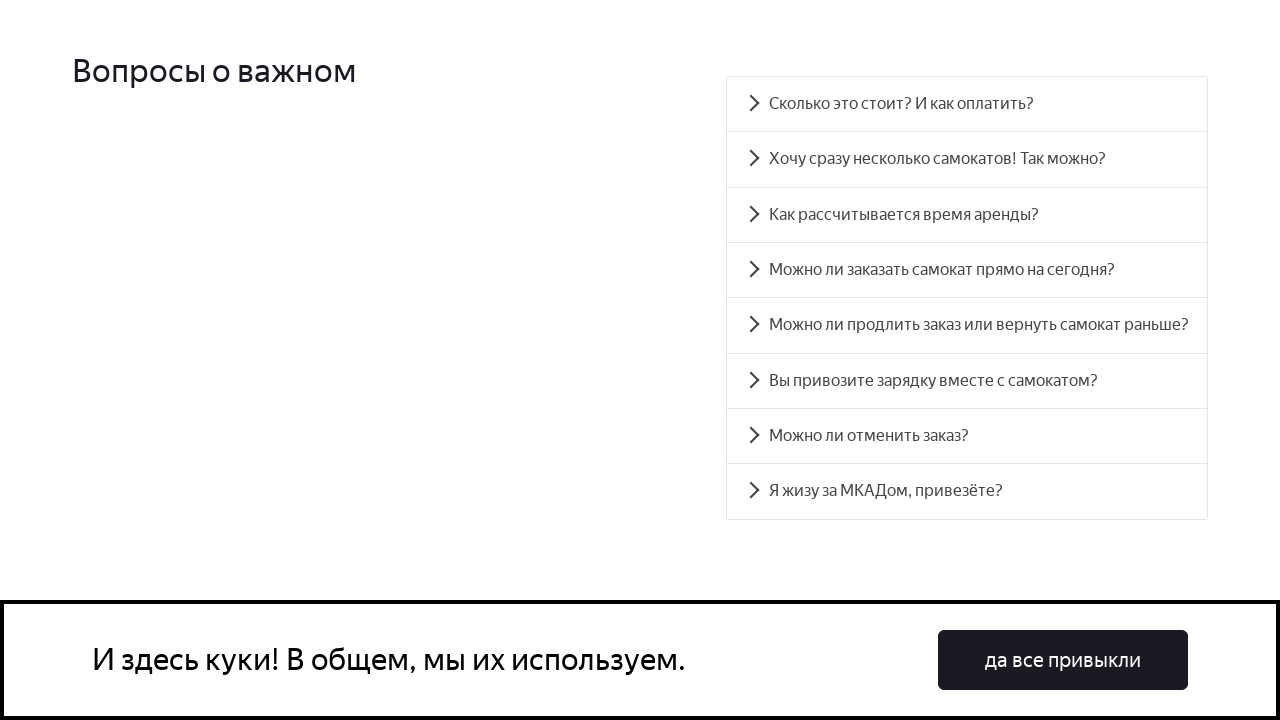

FAQ accordion section loaded and became visible
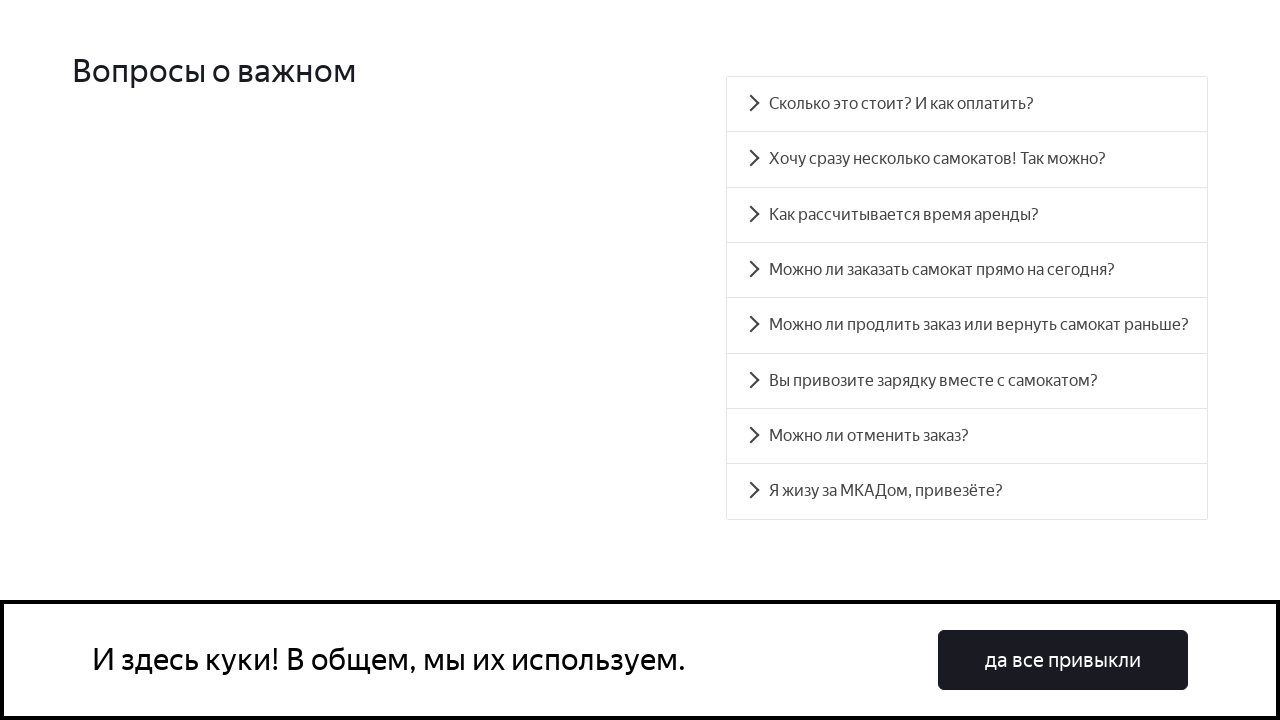

Clicked on FAQ accordion item 7 (delivery question) at (967, 492) on #accordion__heading-7
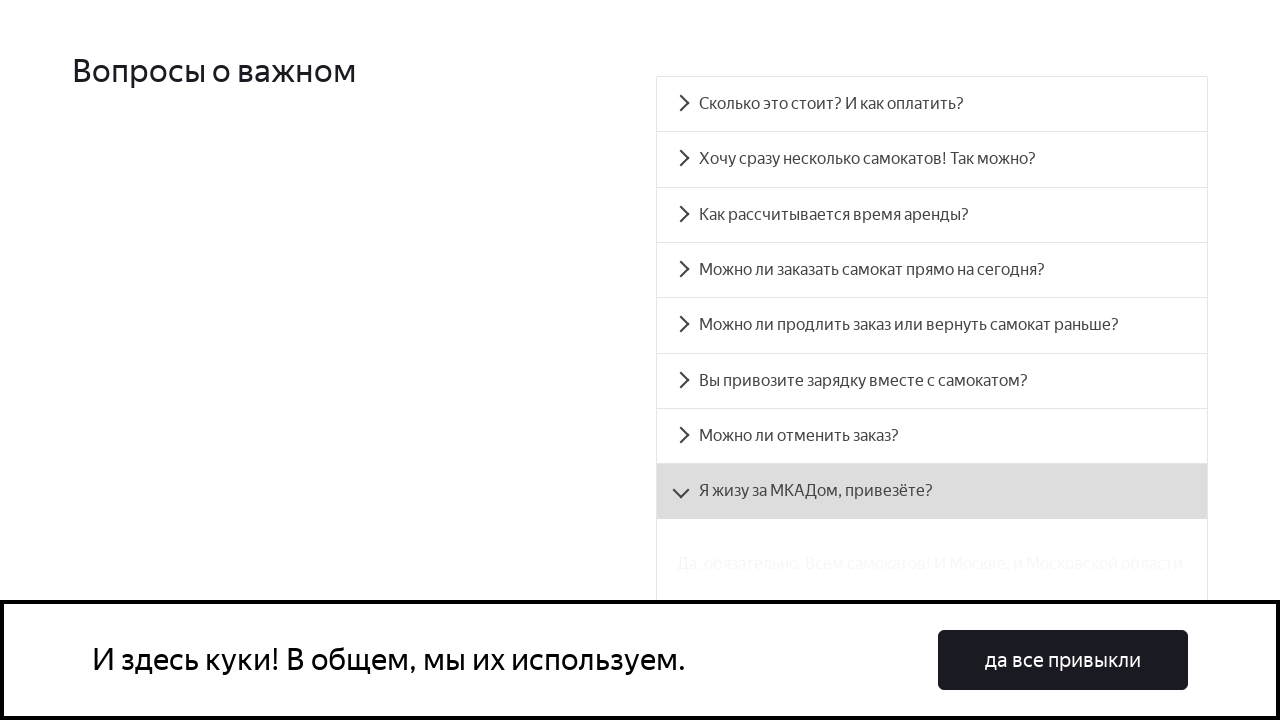

Accordion panel 7 expanded and became visible
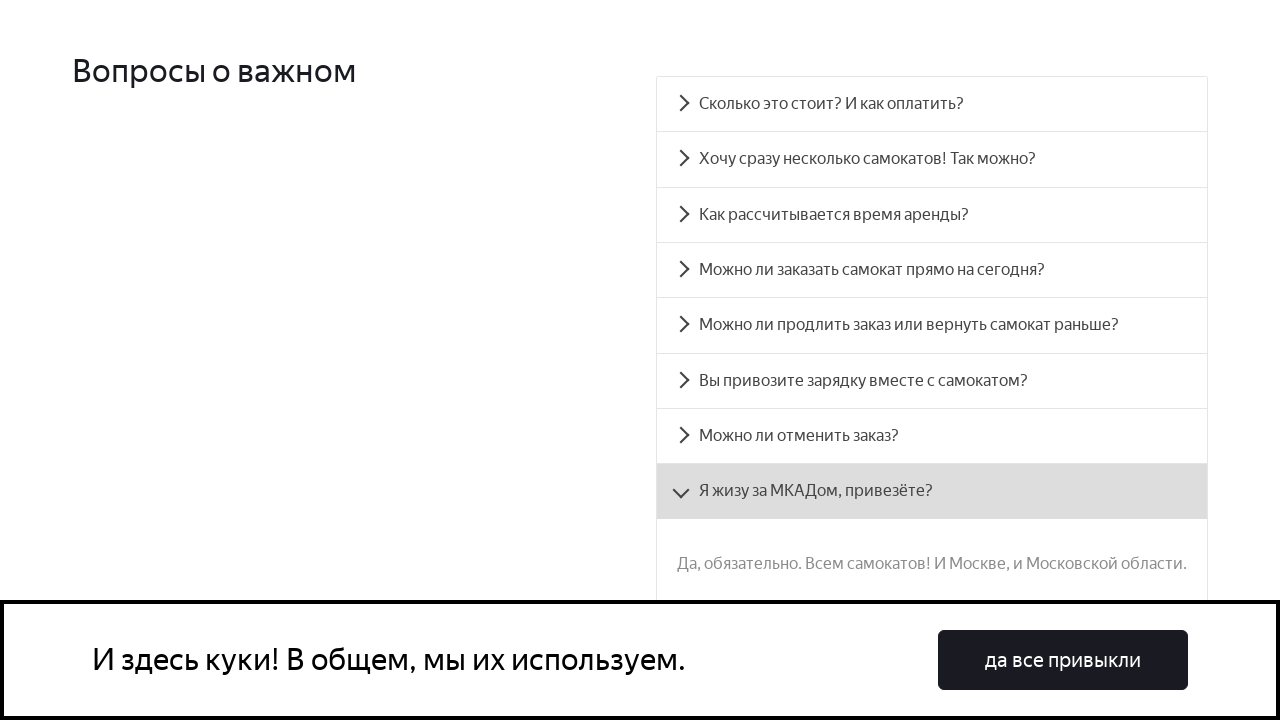

Verified answer text matches expected delivery to Moscow Oblast message
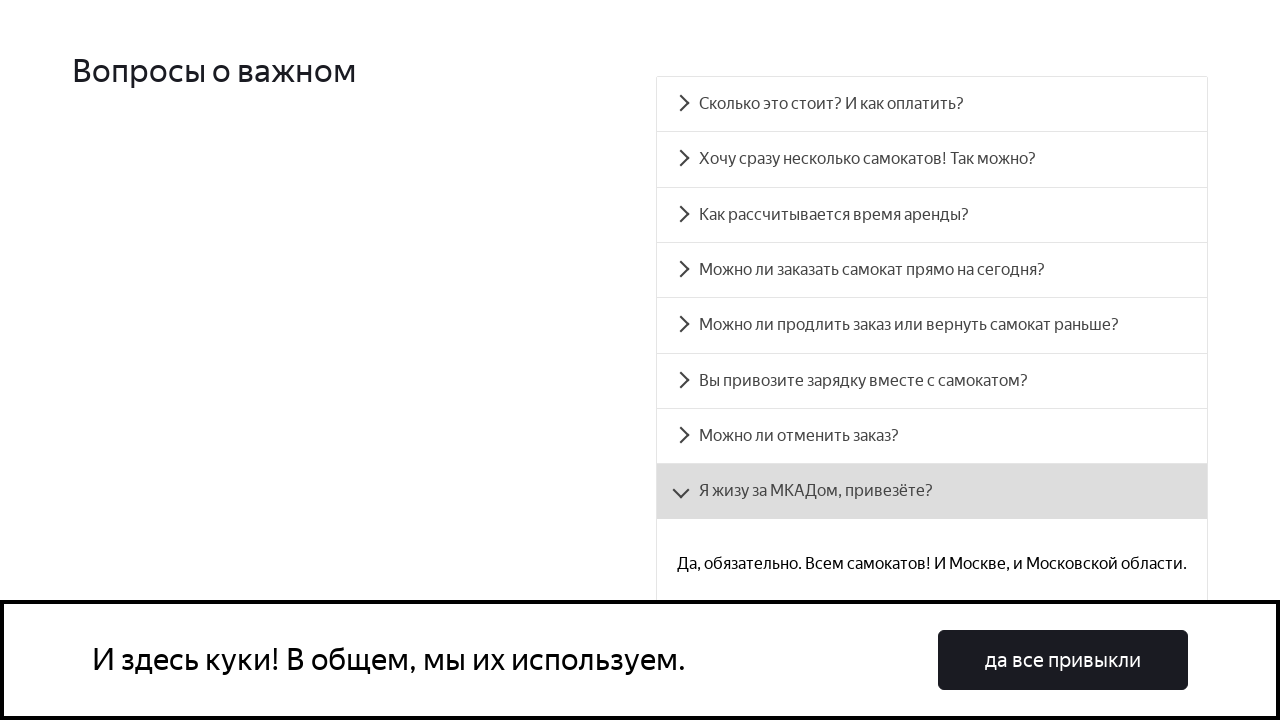

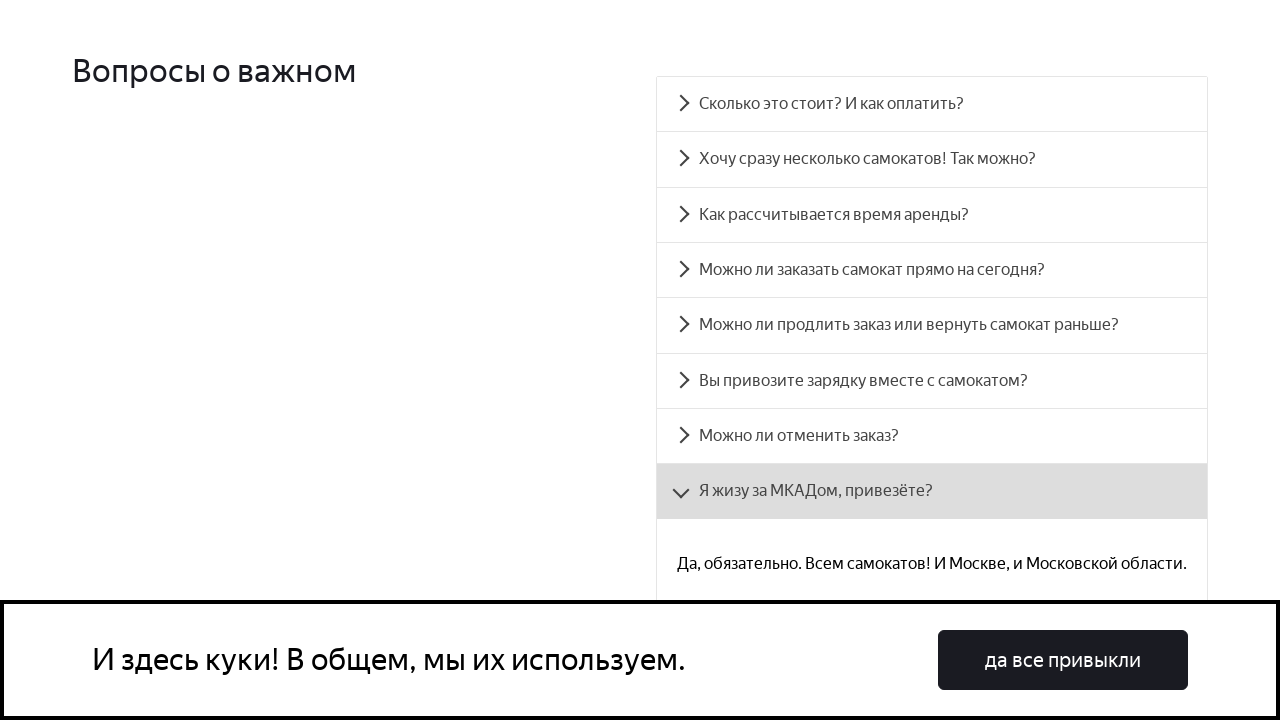